Tests a wait demo page by clicking a button that triggers a delayed element appearance, then filling a text field that appears after the wait

Starting URL: https://www.hyrtutorials.com/p/waits-demo.html

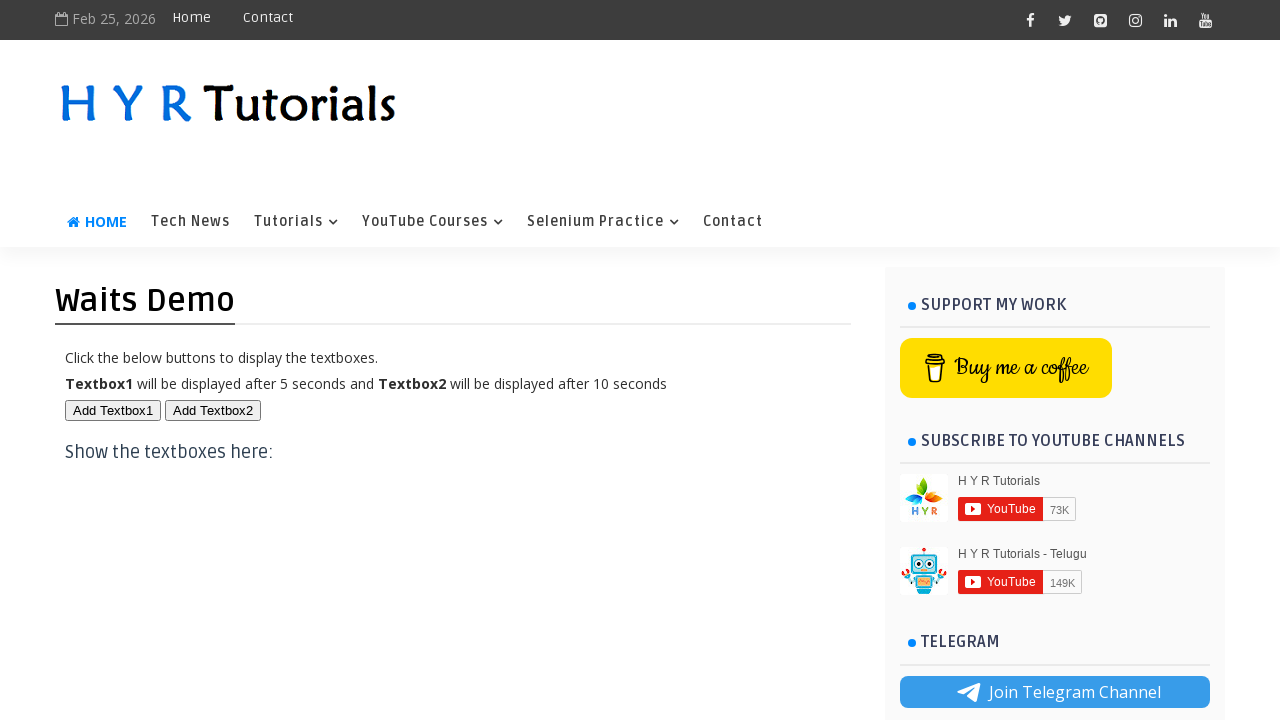

Clicked button that triggers delayed element appearance at (113, 410) on #btn1
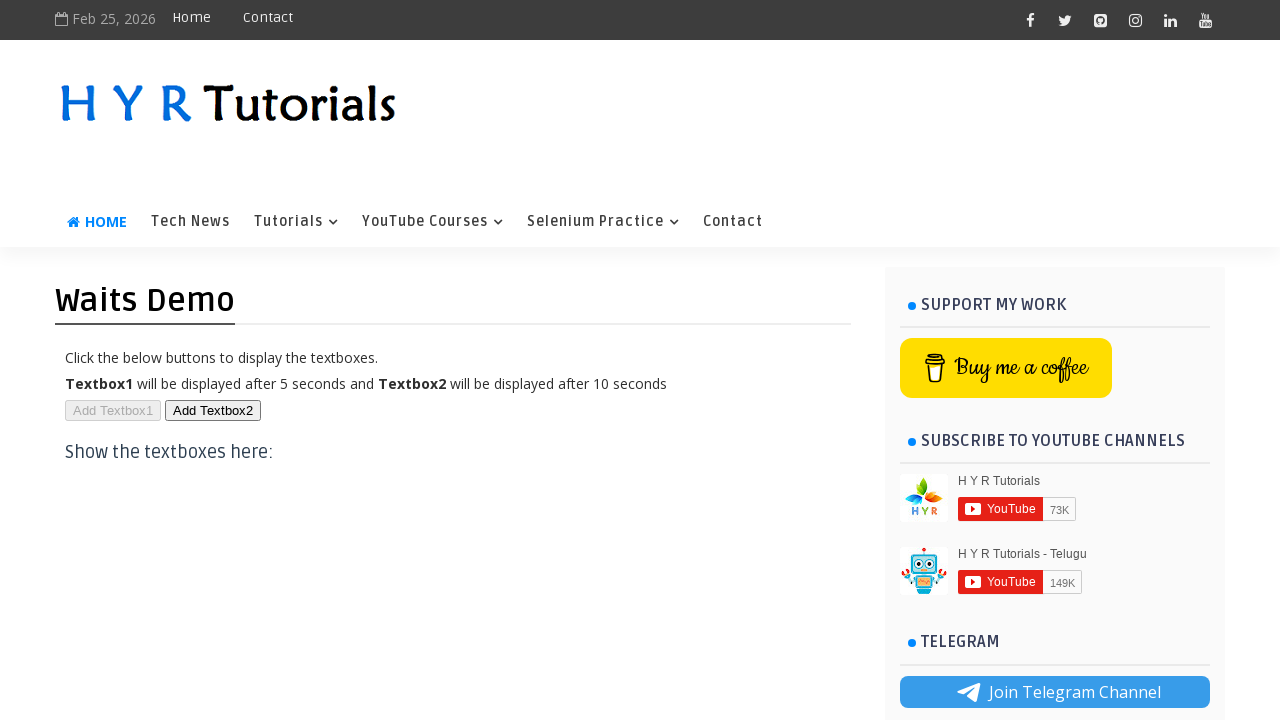

Filled text field with 'HYR' after element appeared on #txt1
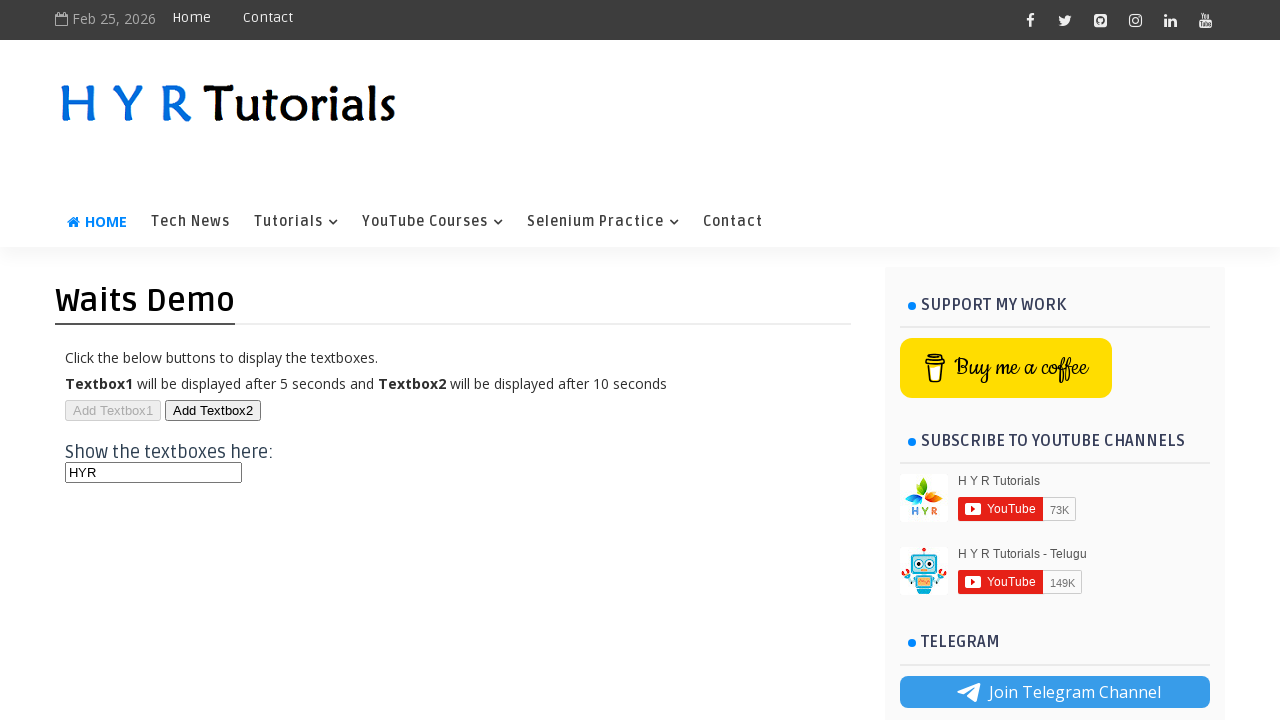

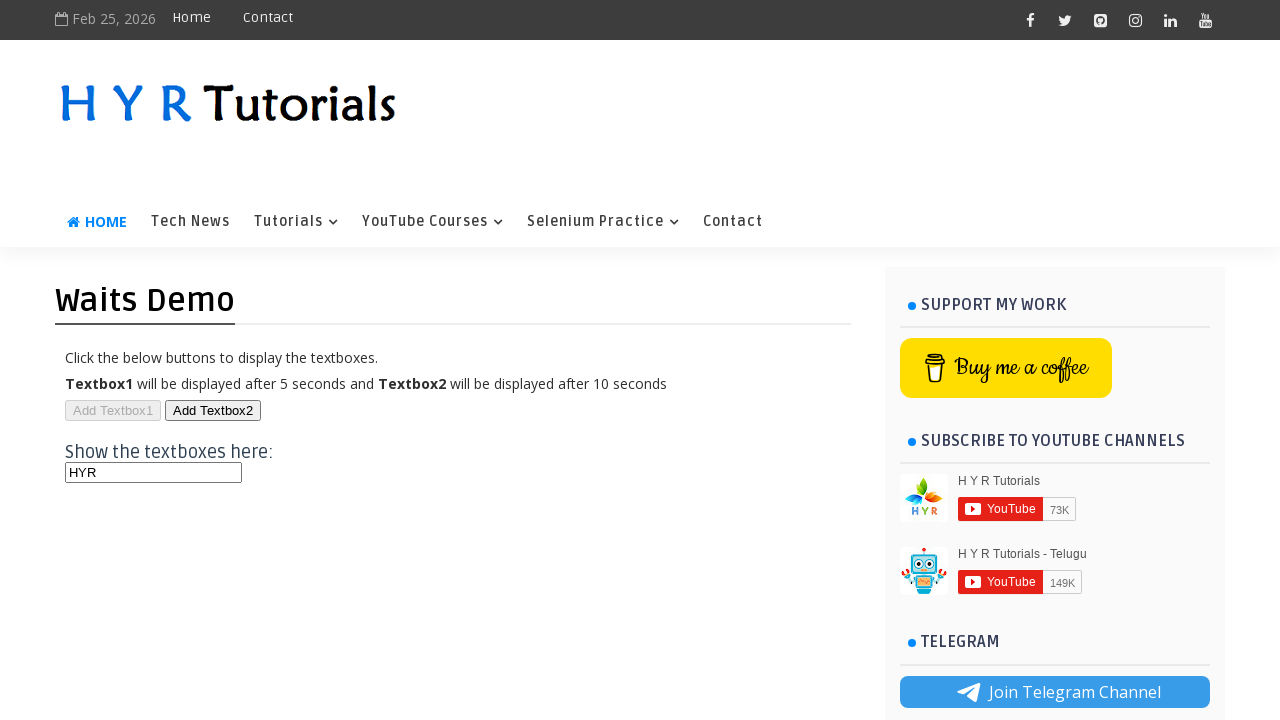